Tests the main percent calculator by entering two numbers and clicking Calculate to verify result is displayed

Starting URL: https://www.calculator.net/percent-calculator.html

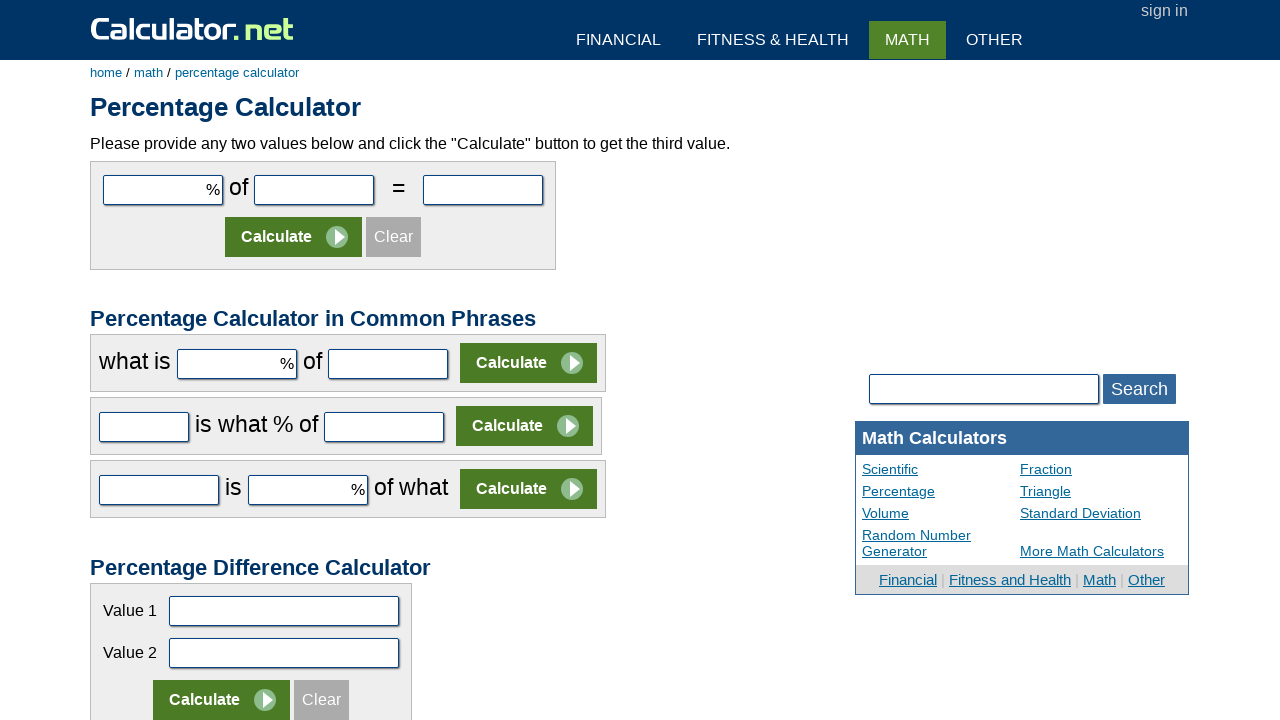

Filled first input field with '25' on #cpar1
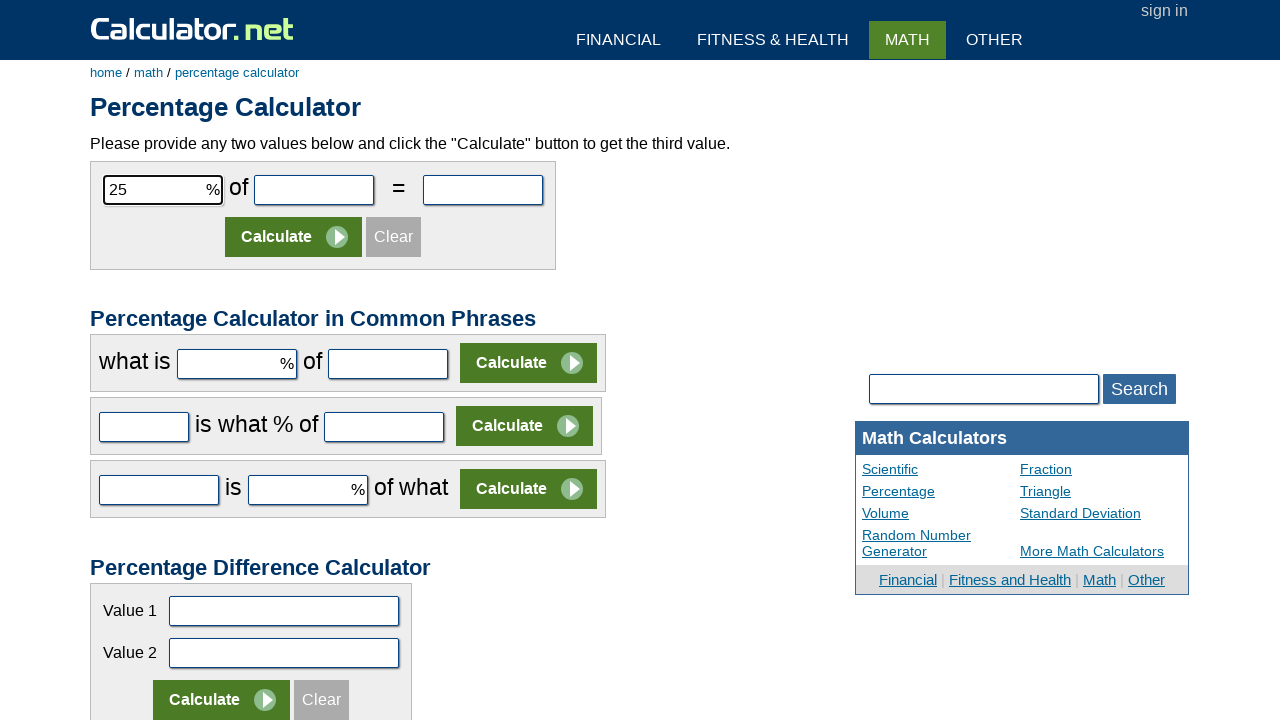

Filled second input field with '100' on #cpar2
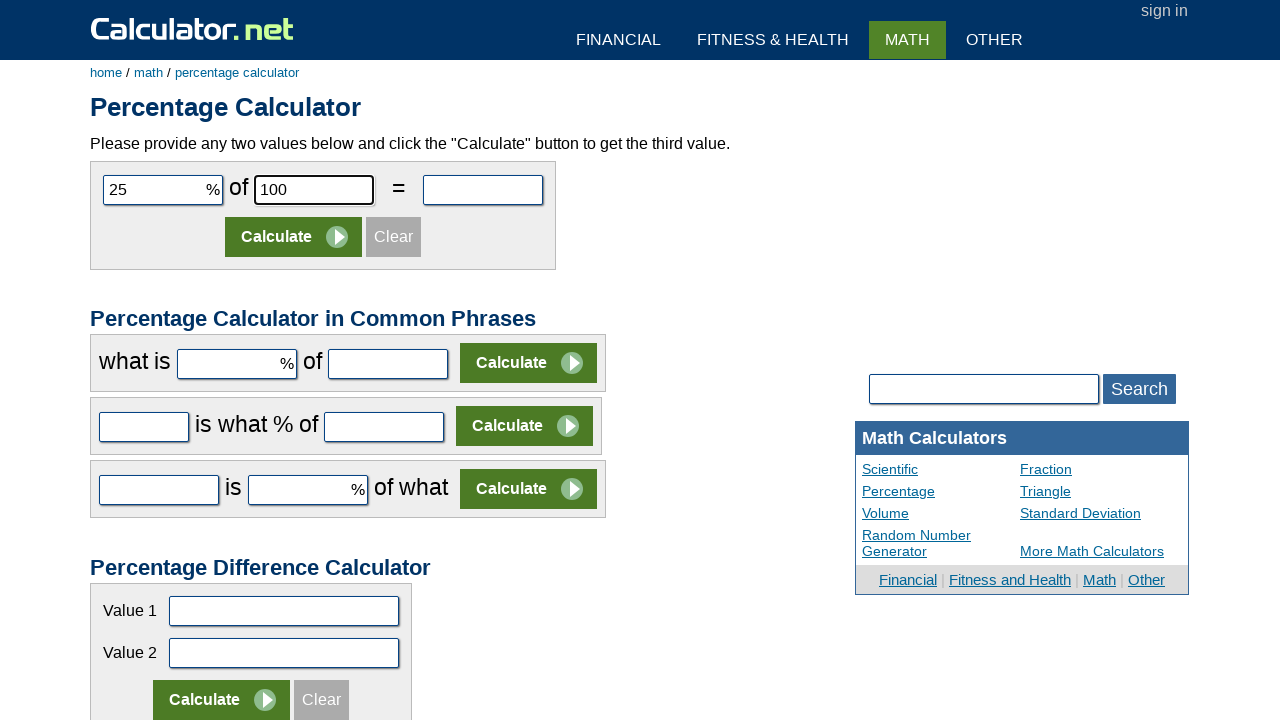

Clicked Calculate button at (294, 237) on (//input[@value='Calculate'])[1]
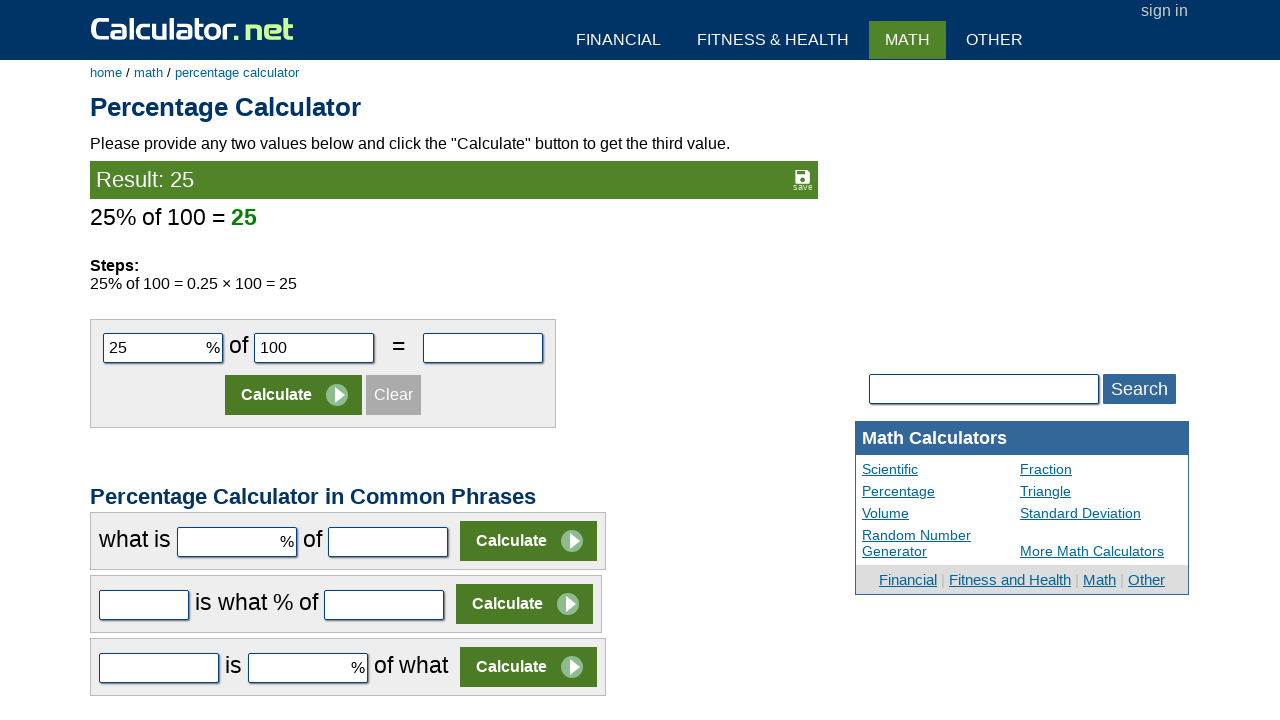

Calculator result displayed successfully
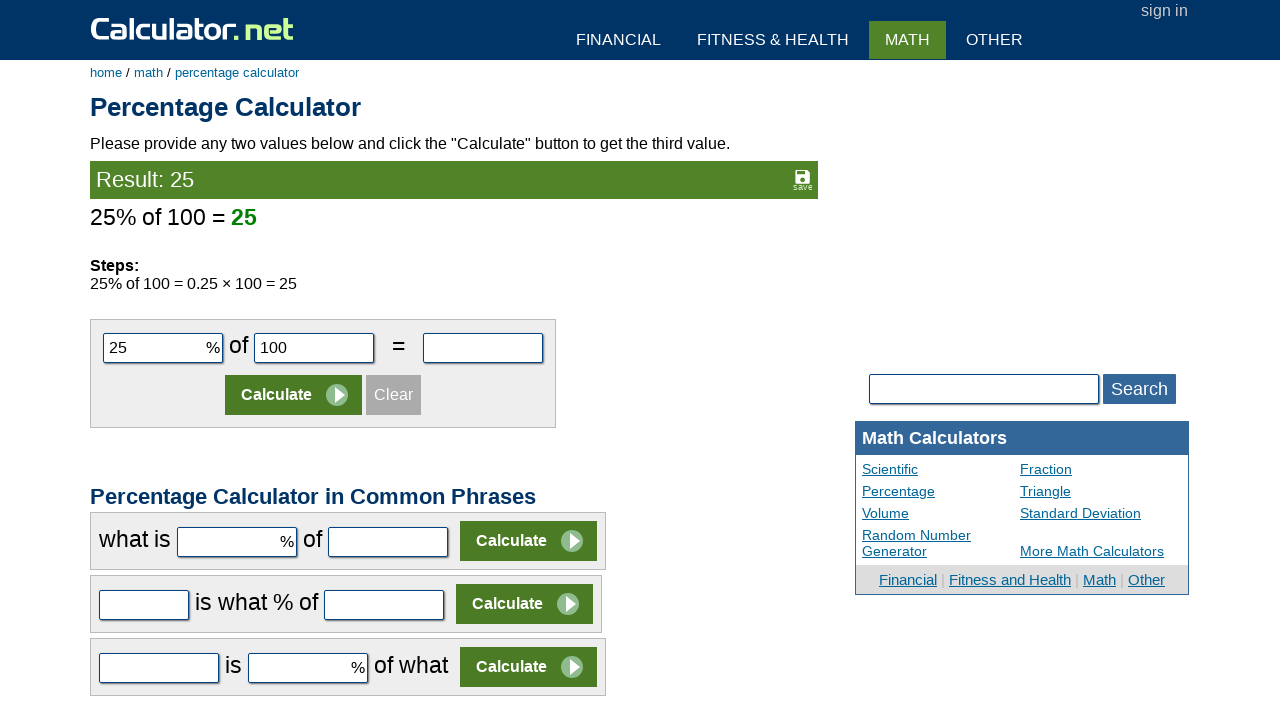

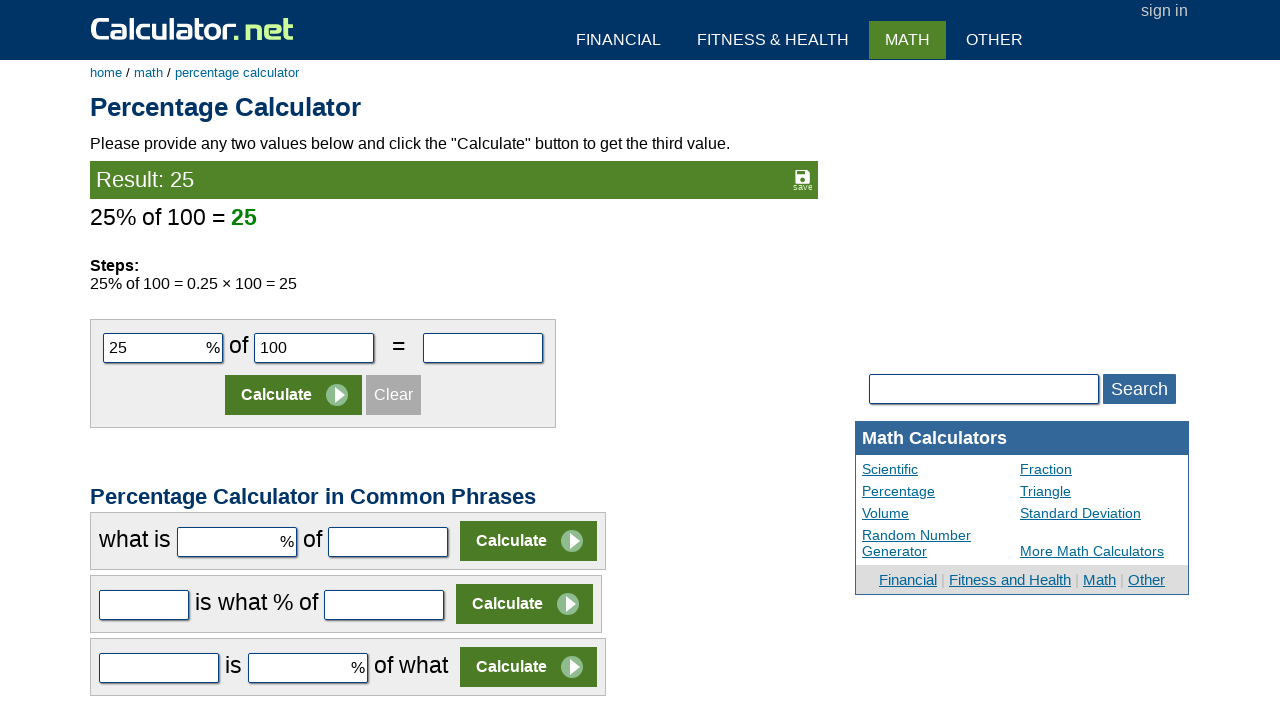